Tests browser window handling by opening new tabs and windows, switching between them, and extracting text content from each

Starting URL: https://demoqa.com/browser-windows

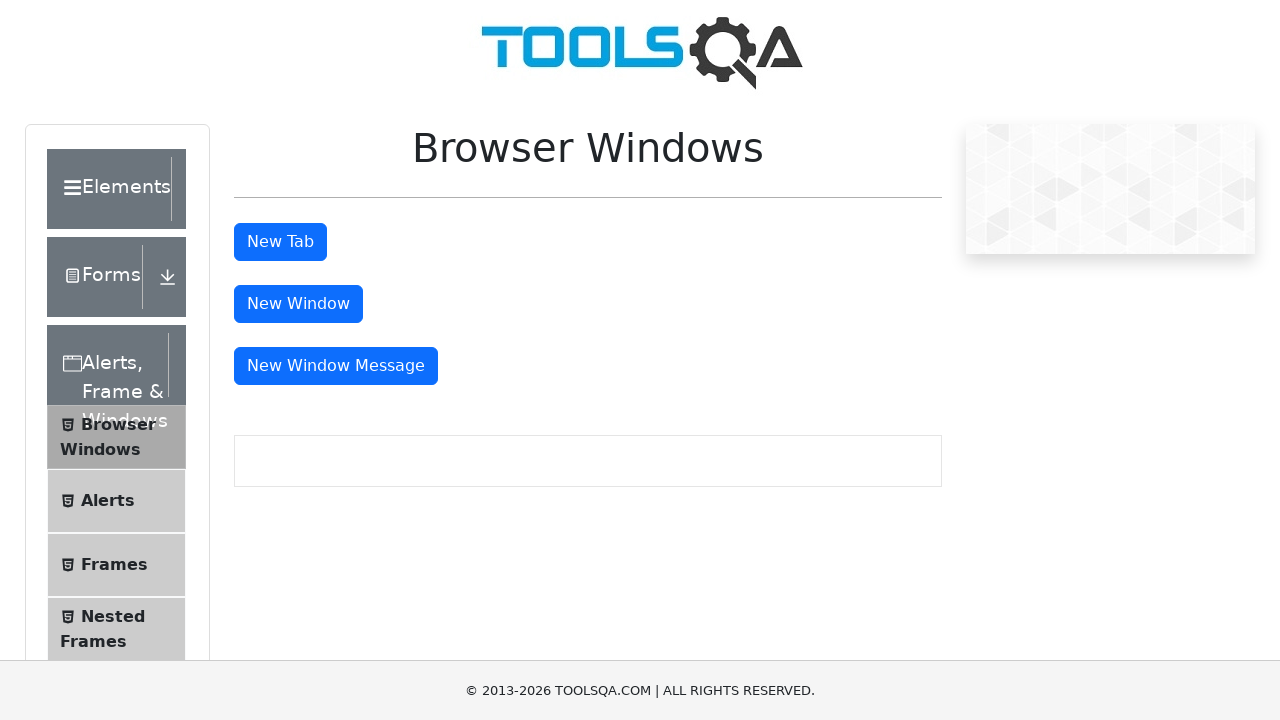

Clicked 'New Tab' button to open new tab at (280, 242) on button:text('New Tab')
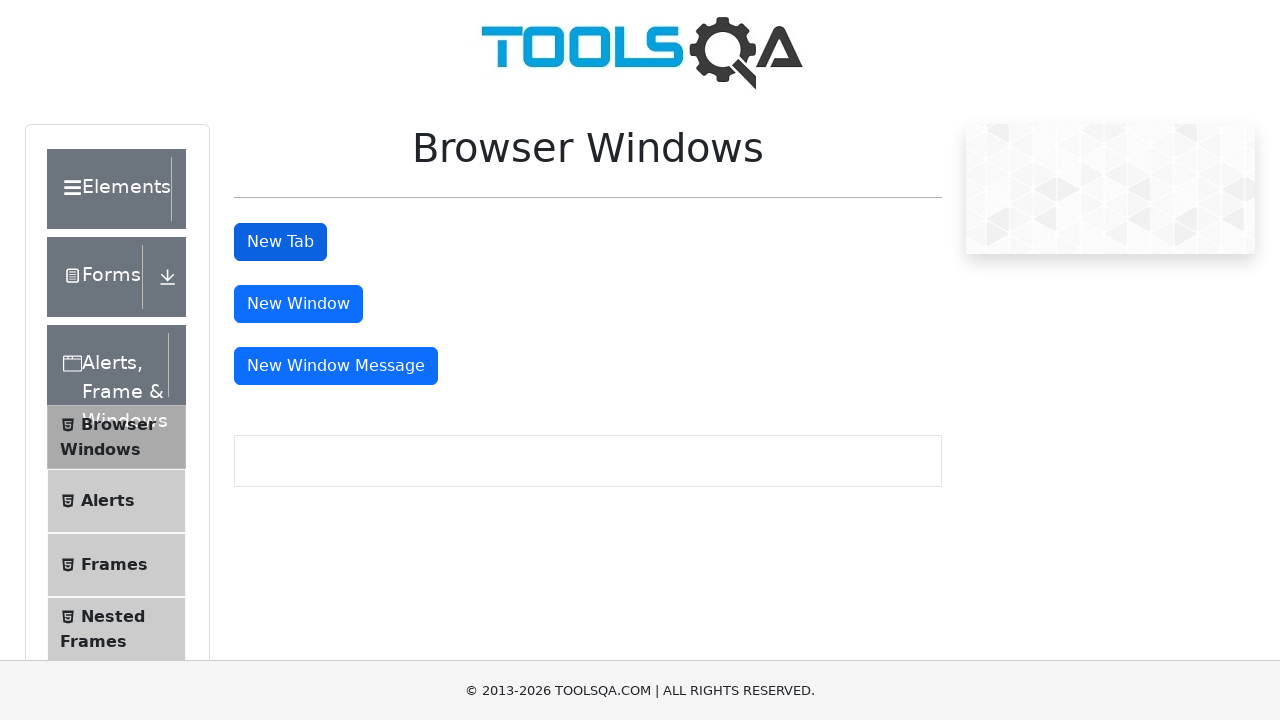

Retrieved all pages/tabs from context
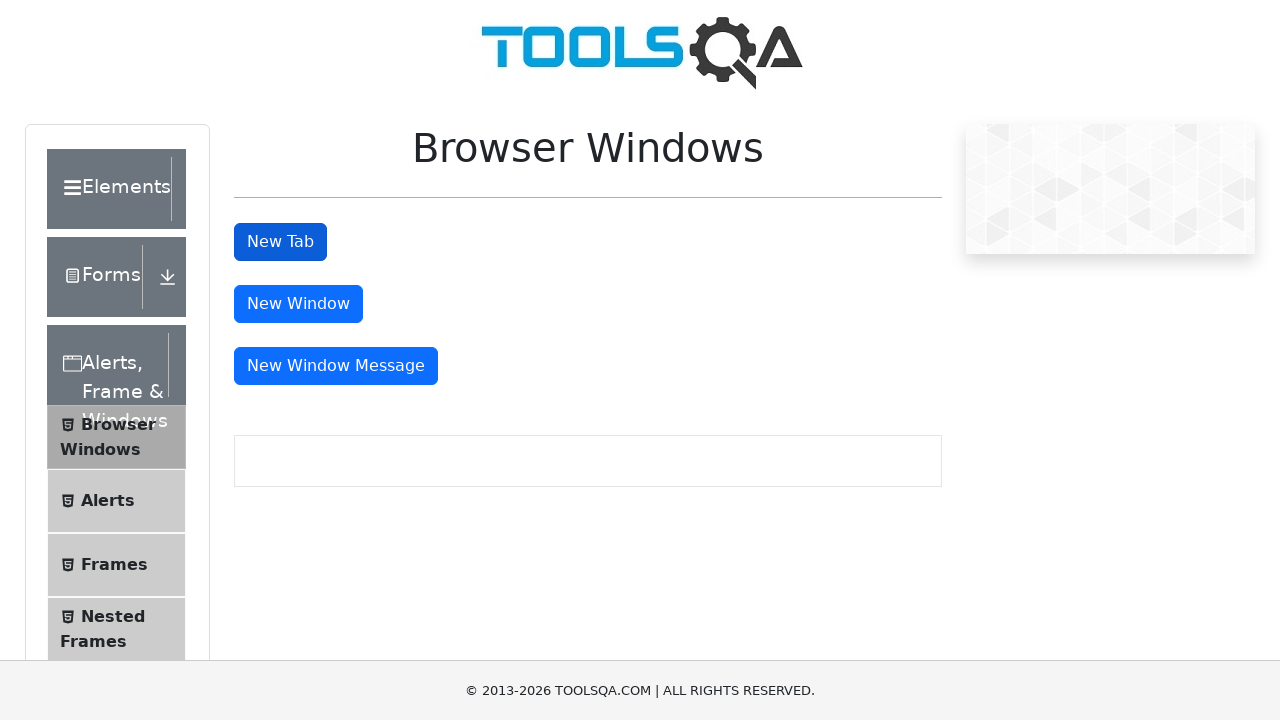

Identified new tab as second page in context
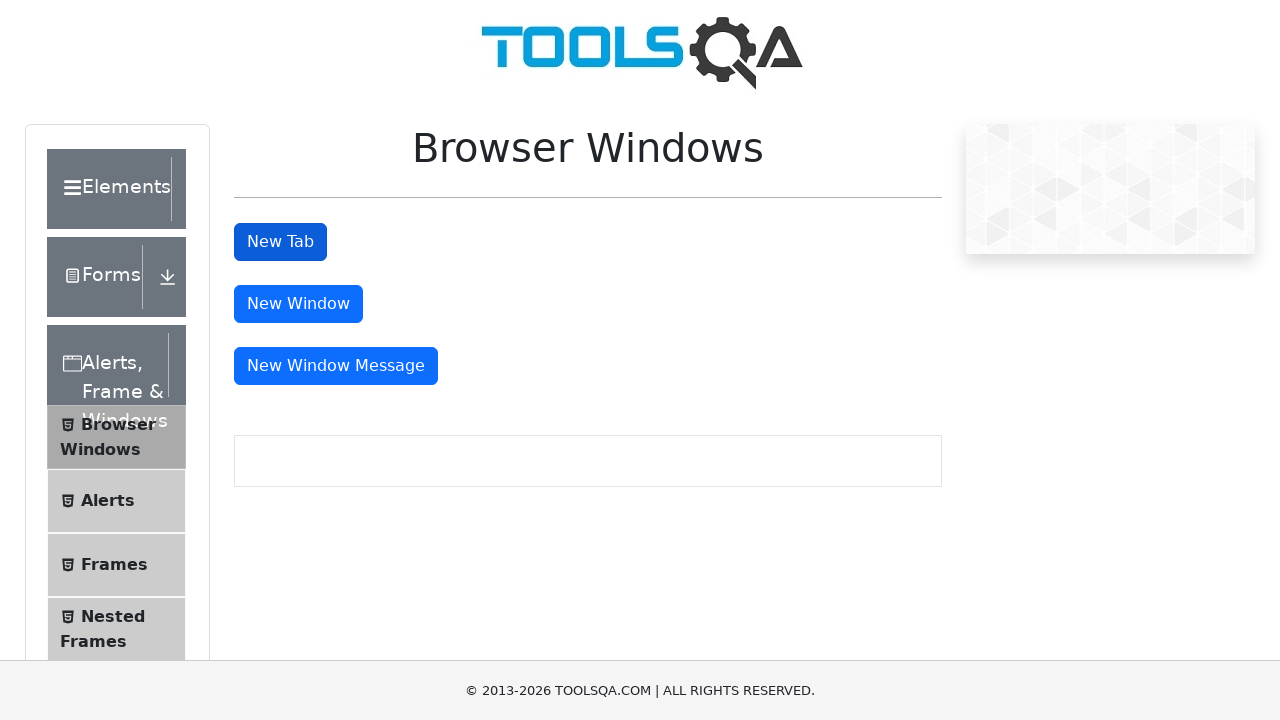

Waited for sample heading element in new tab
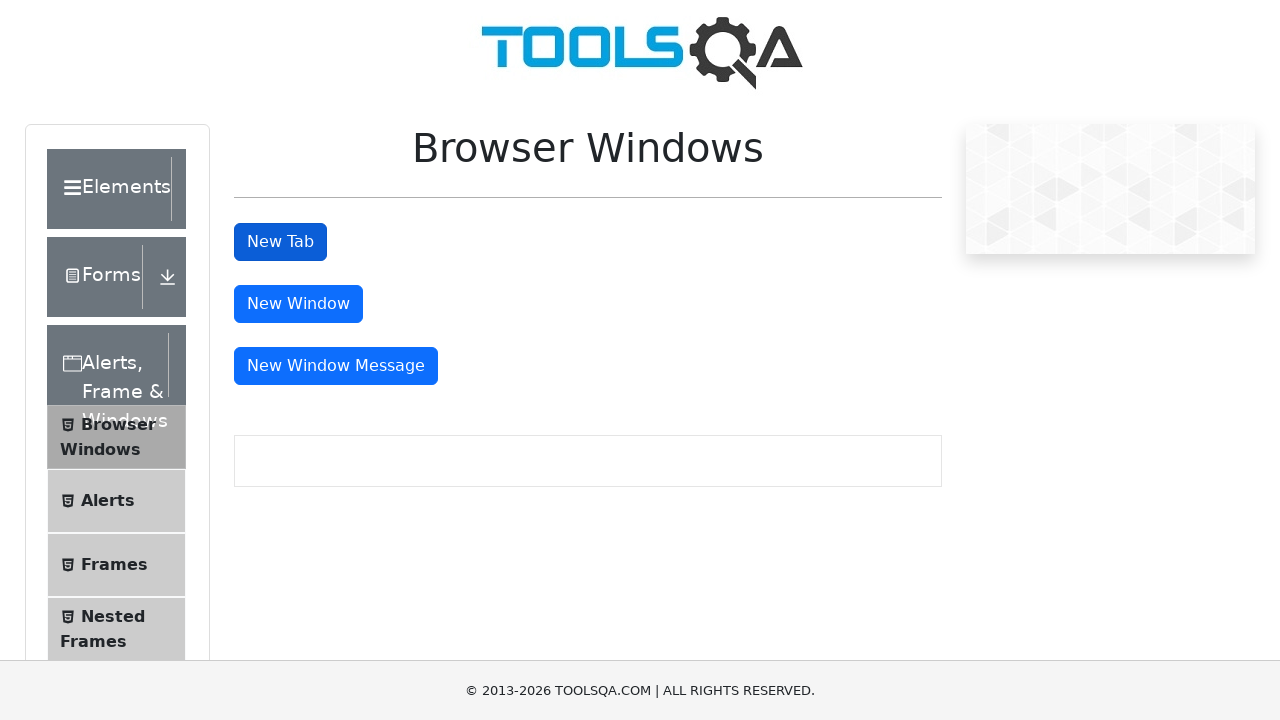

Extracted text from new tab: 'This is a sample page'
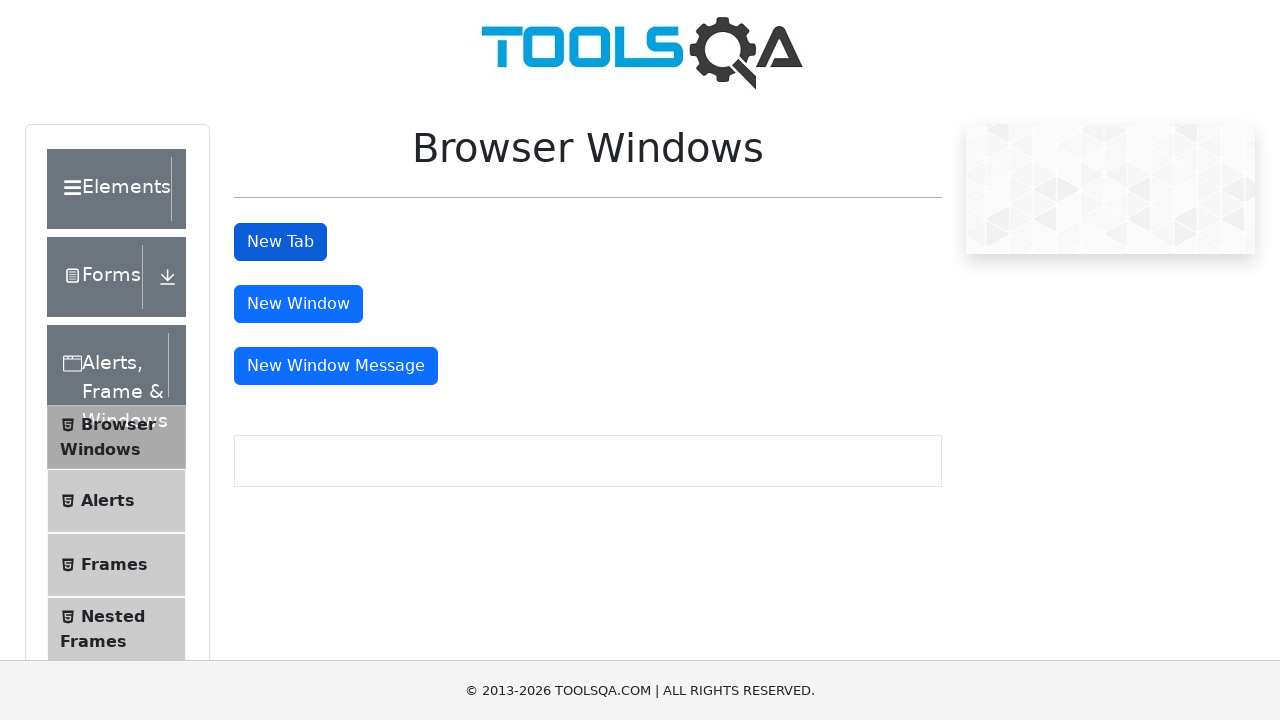

Clicked 'New Window' button on main page at (298, 304) on button#windowButton
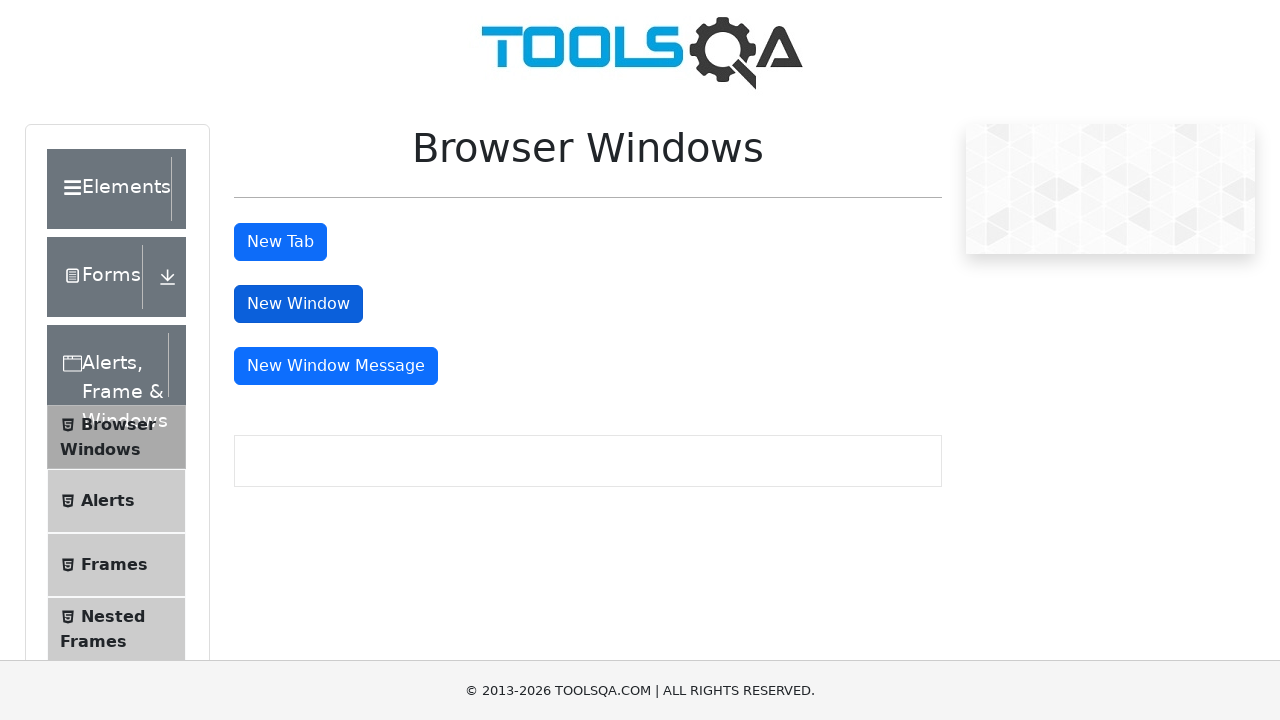

Retrieved all pages/tabs from context after opening new window
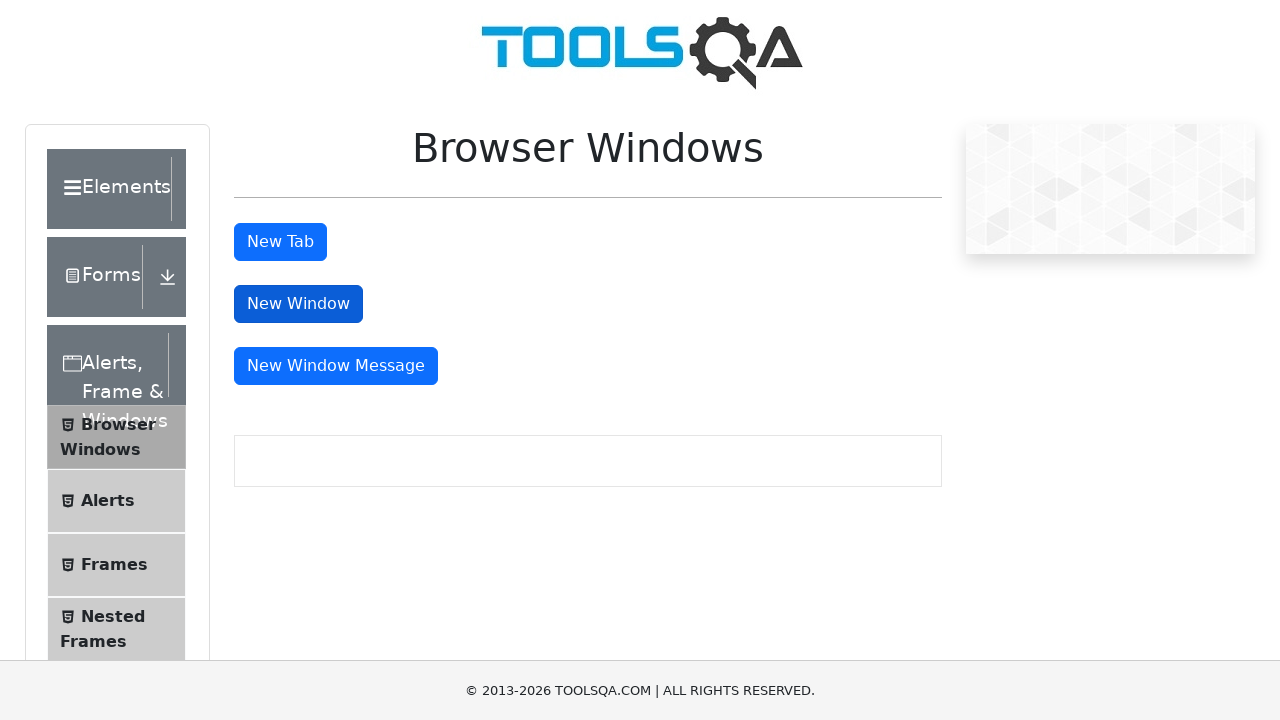

Identified new window as third page in context
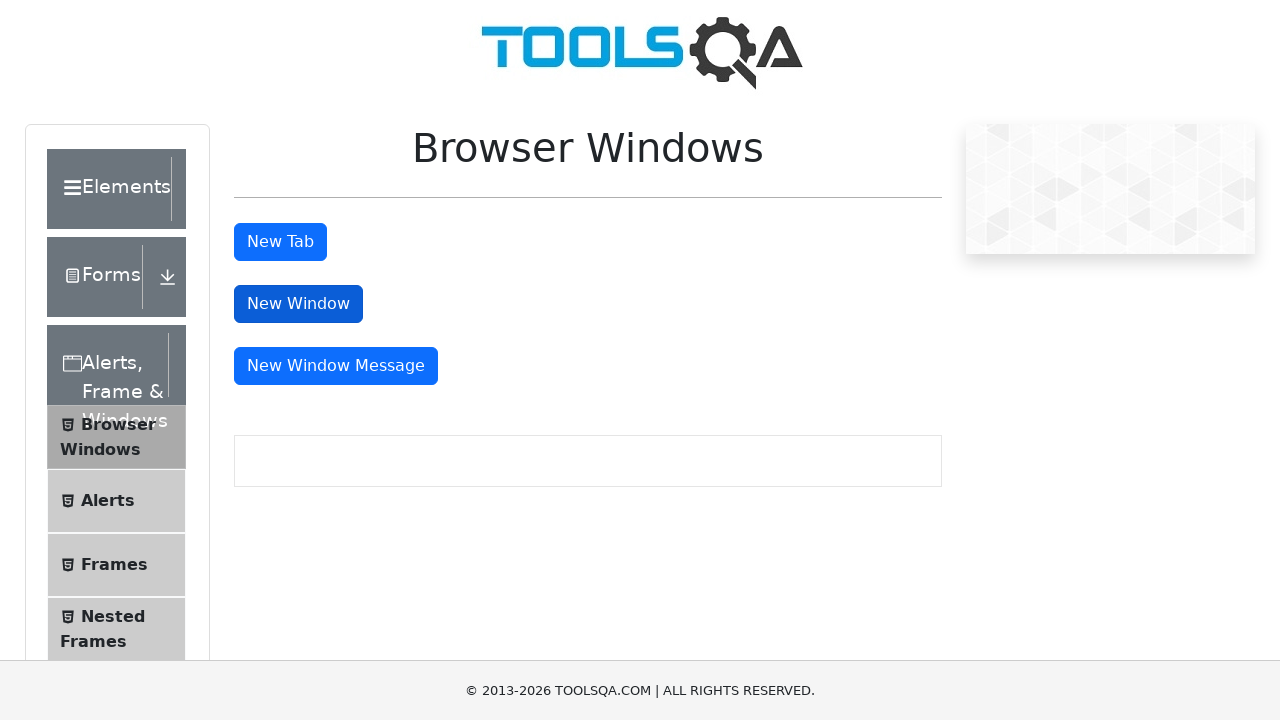

Waited for sample heading element in new window
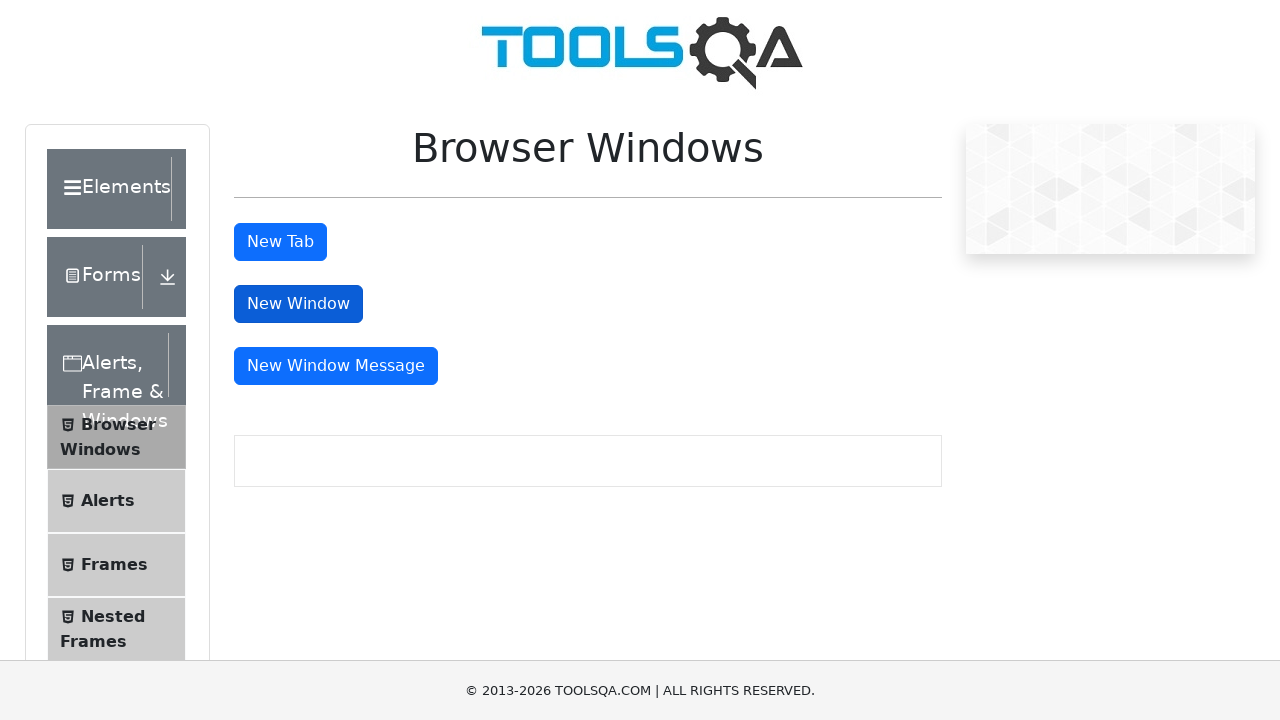

Extracted text from new window: 'This is a sample page'
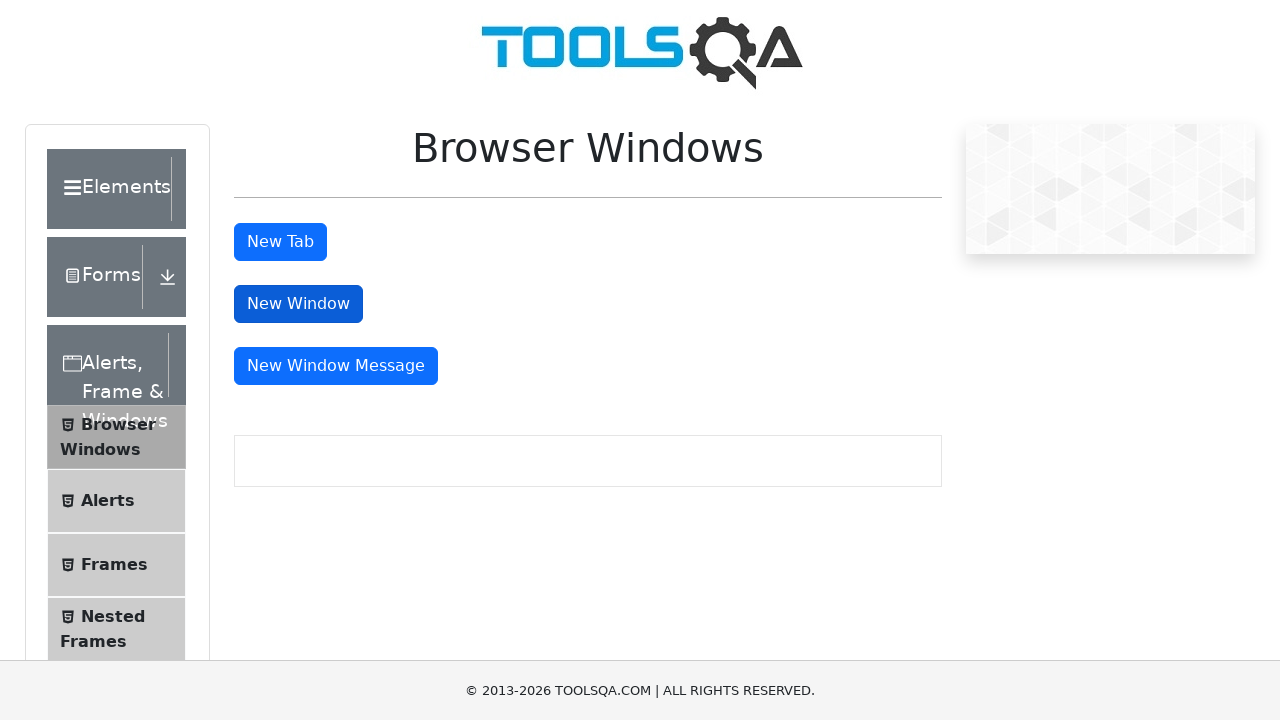

Page 1 title: 'demosite'
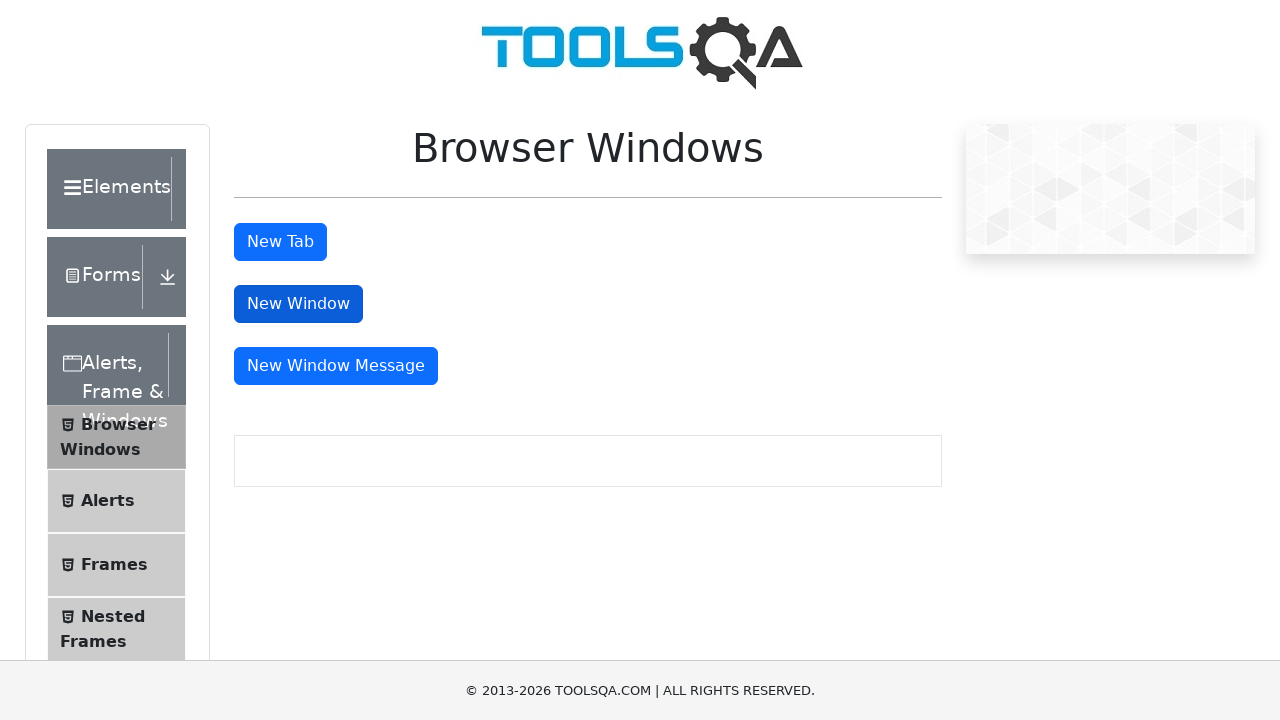

Page 2 has no title
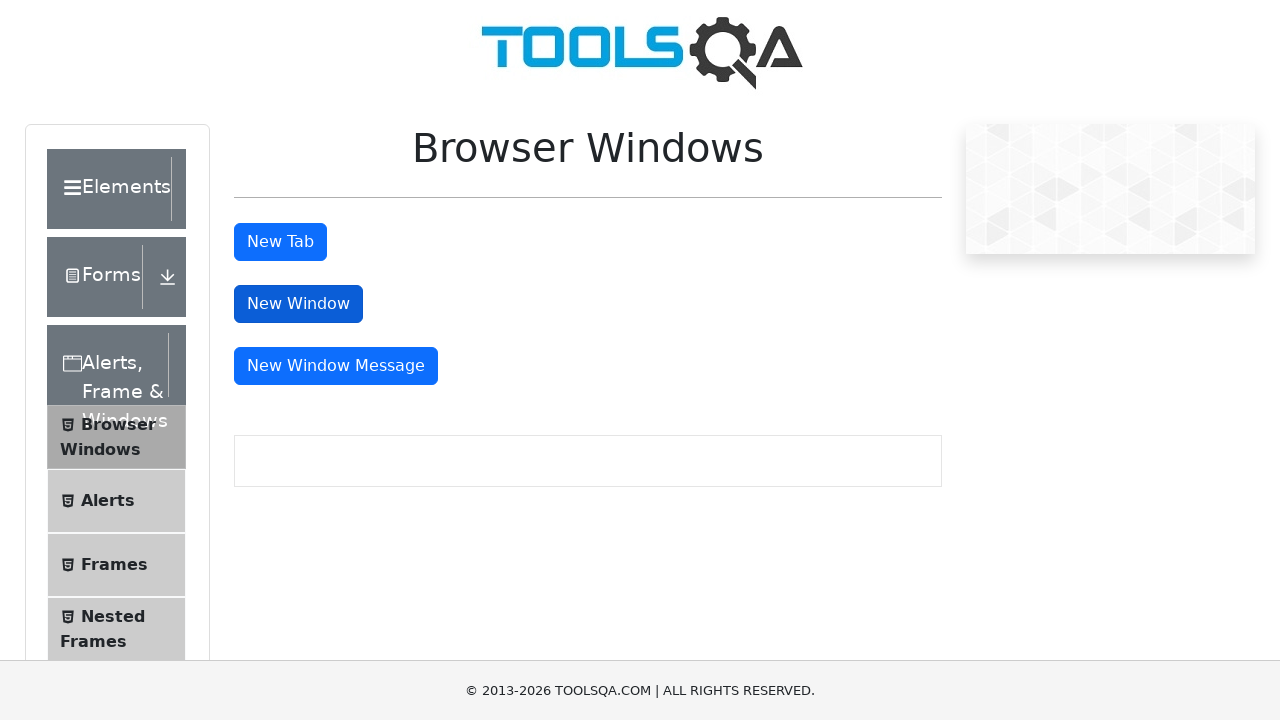

Page 3 has no title
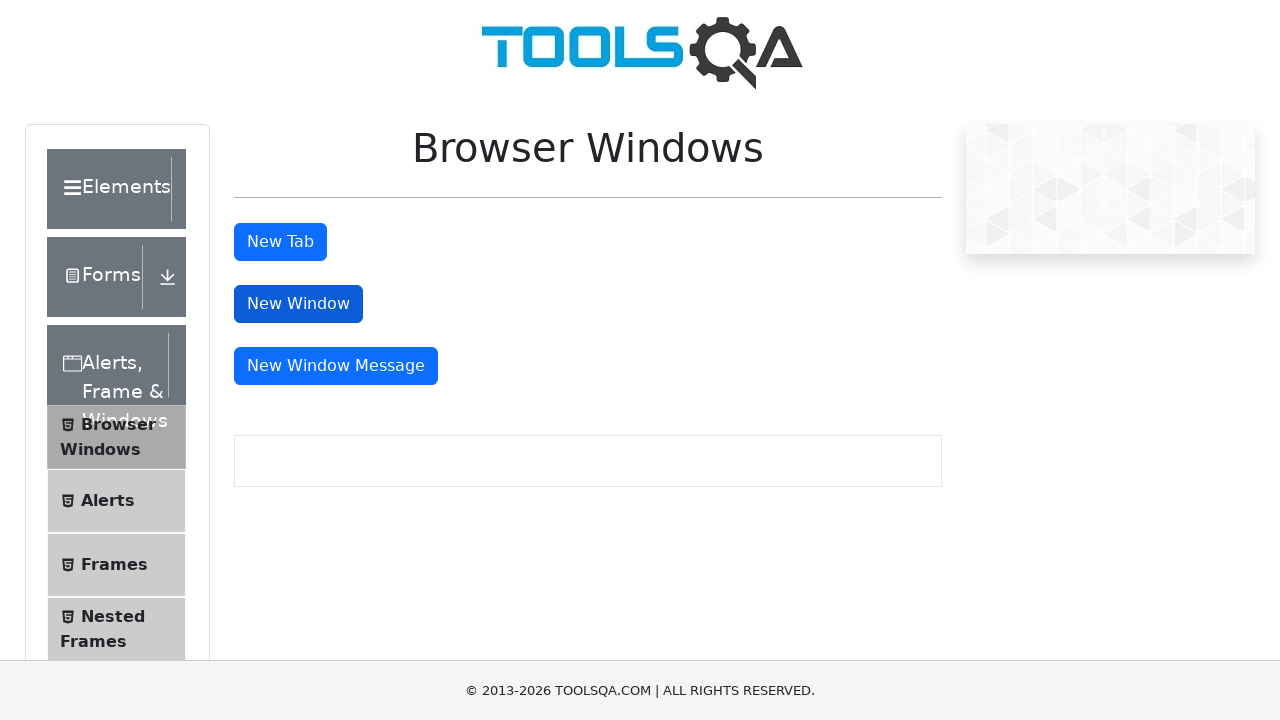

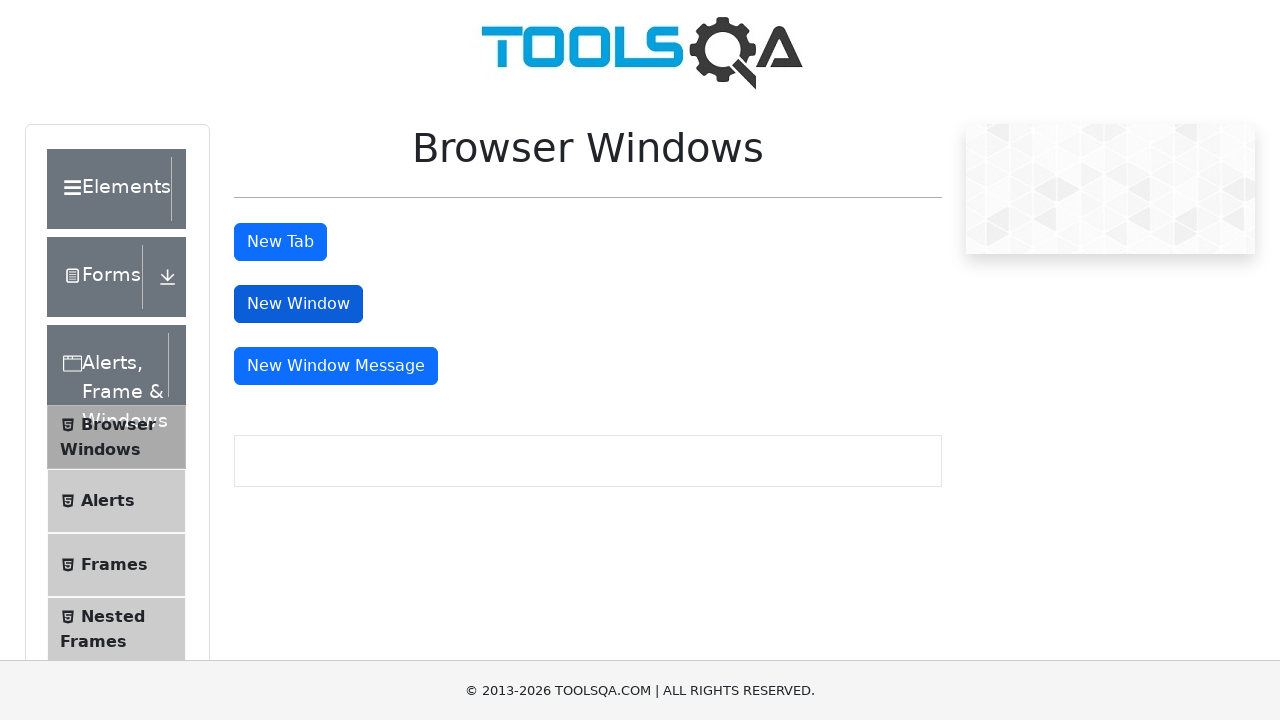